Clicks on the Buy menu item in the header navigation and waits for content to load

Starting URL: https://purplewave.com

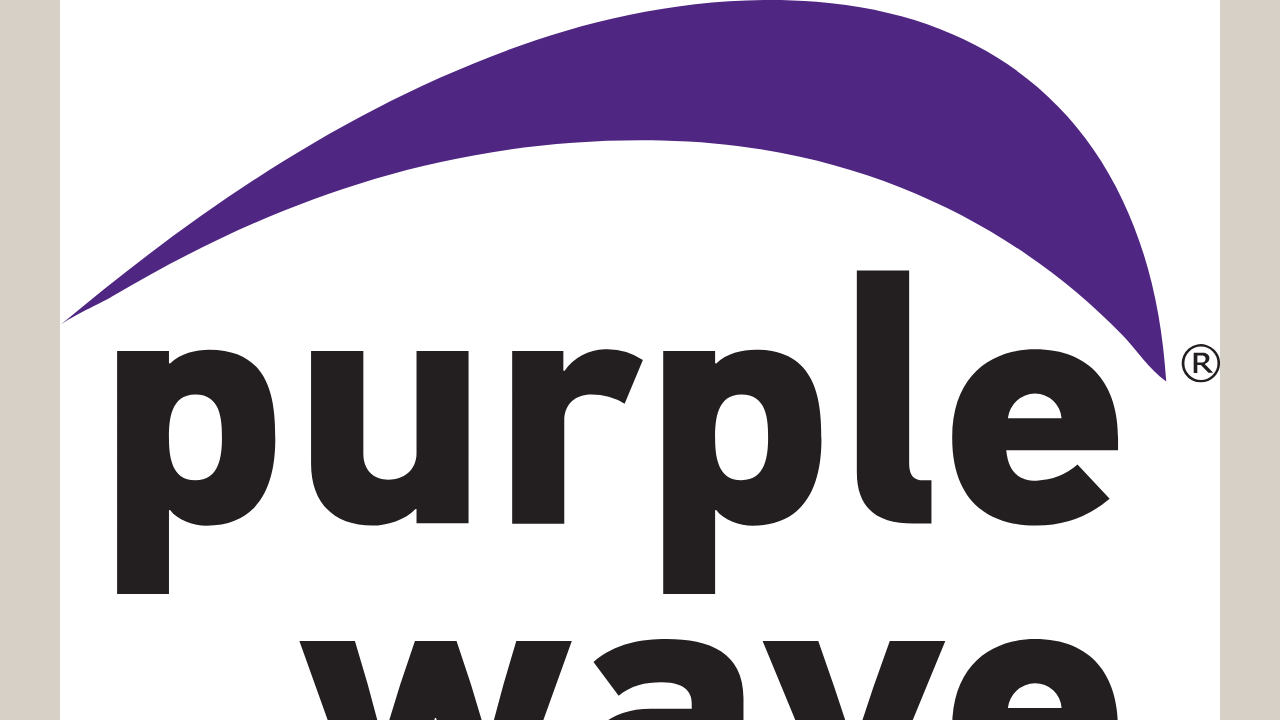

Clicked on Buy menu item in header navigation at (74, 360) on text=Buy
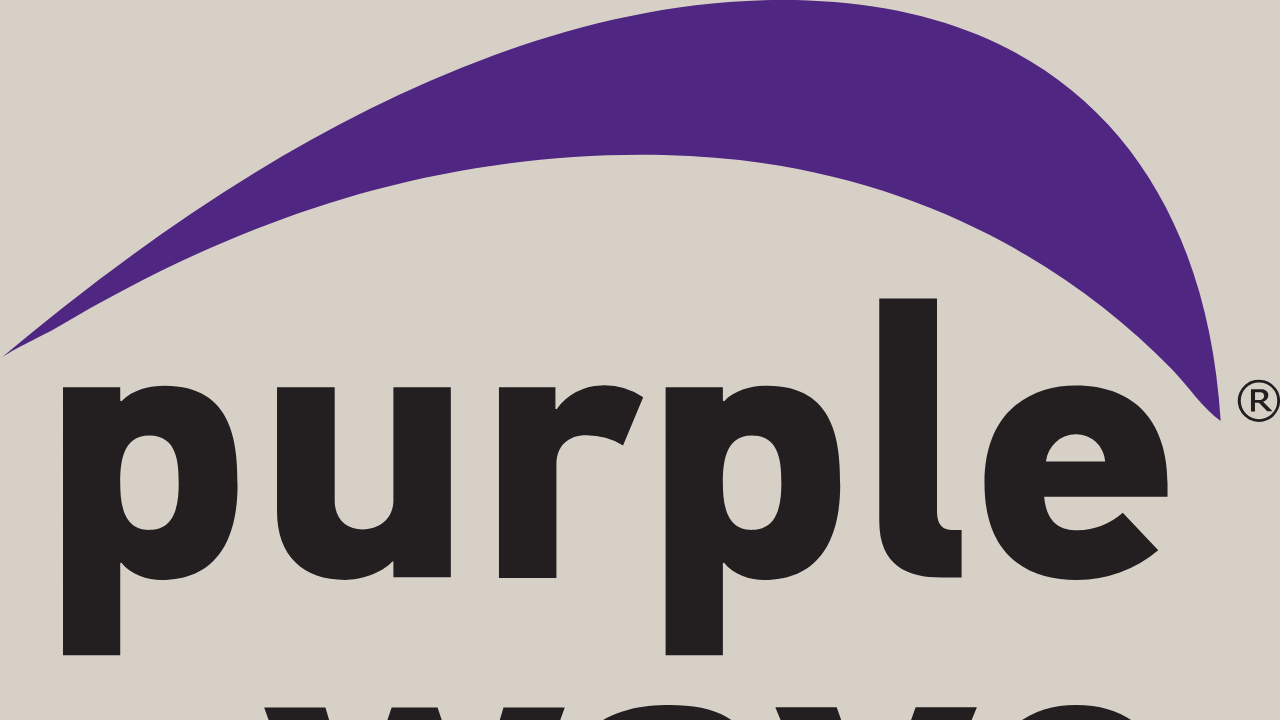

Waited for Buy menu content to load
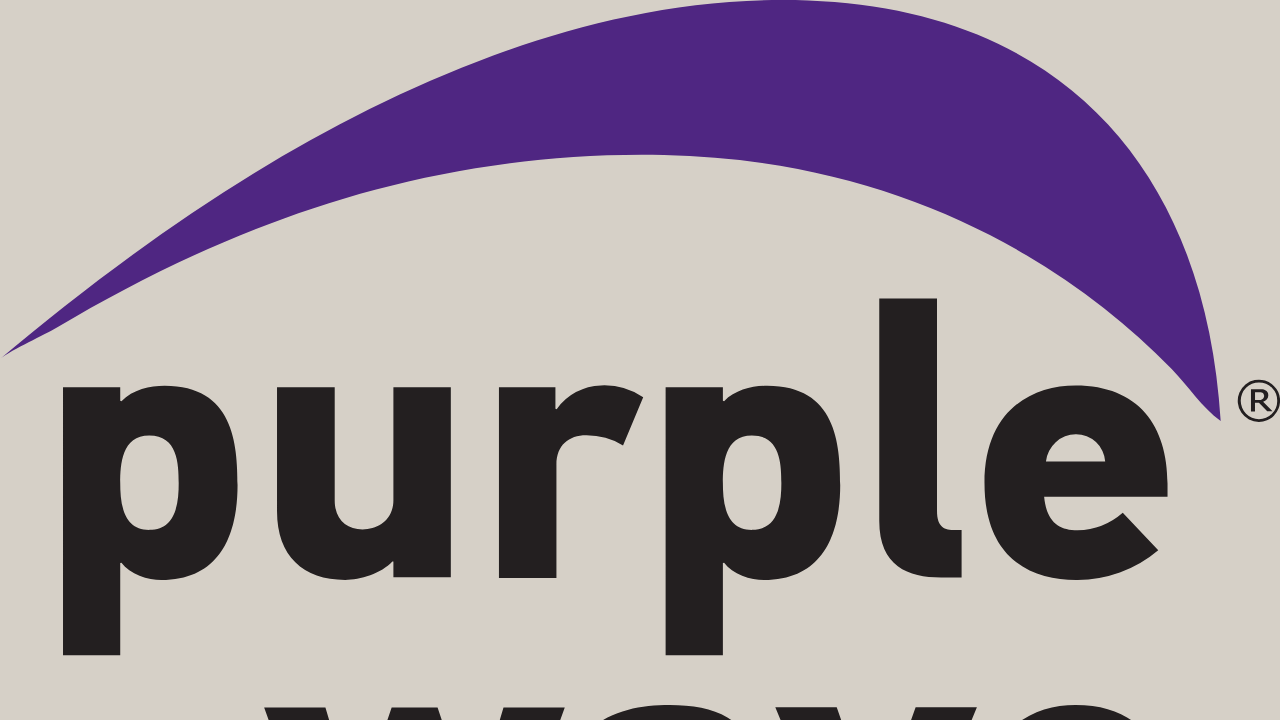

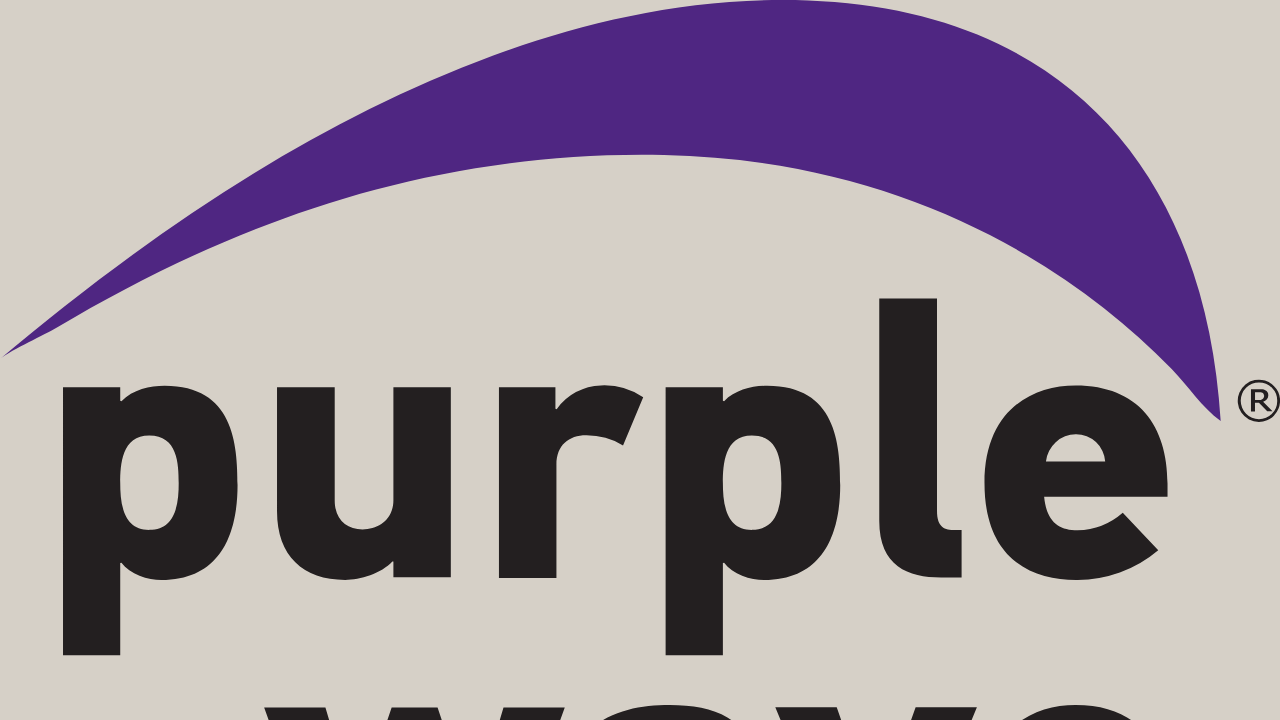